Tests pressing the space key on a target element and verifies that the page displays the correct key press result.

Starting URL: http://the-internet.herokuapp.com/key_presses

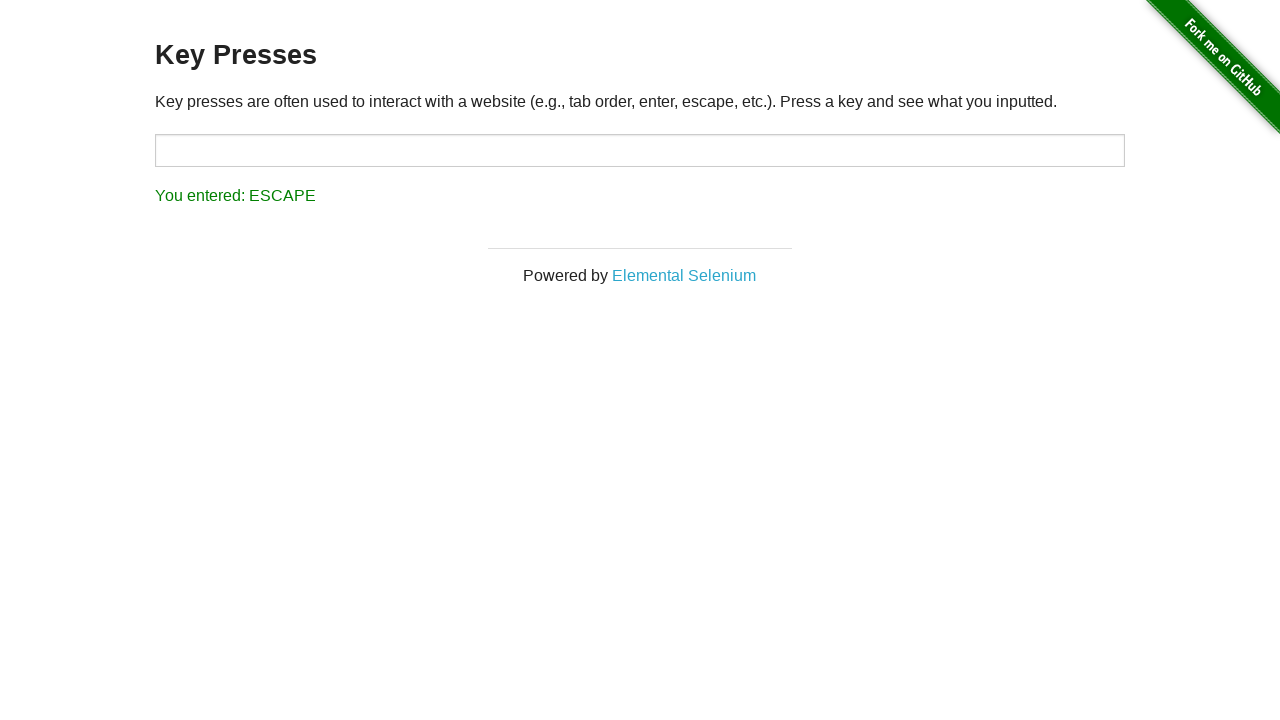

Pressed Space key on target element on #target
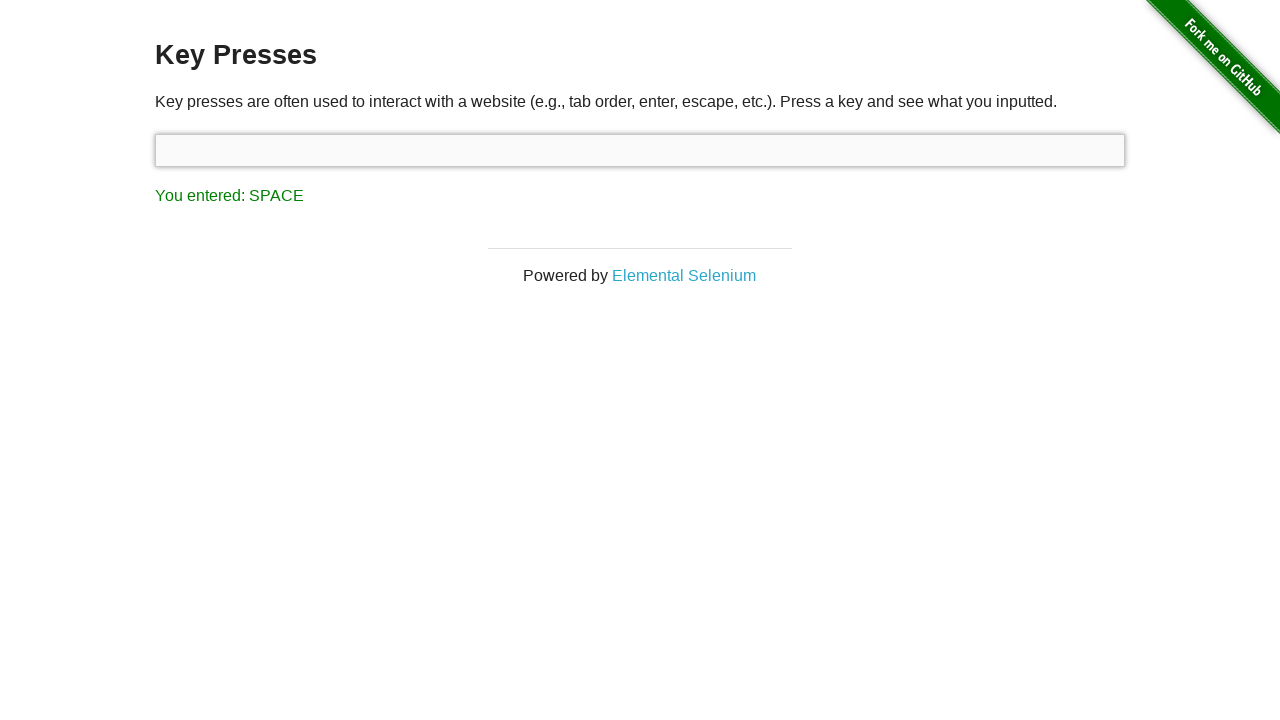

Waited for result element to appear
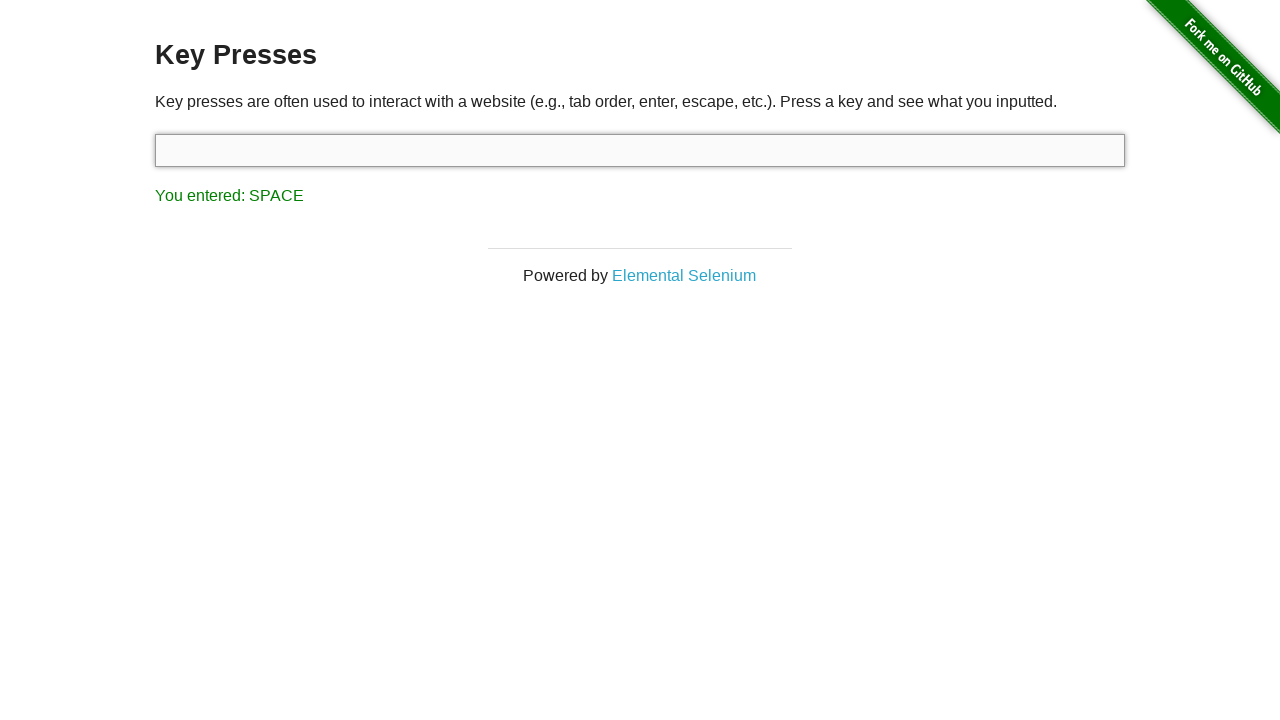

Retrieved result text content
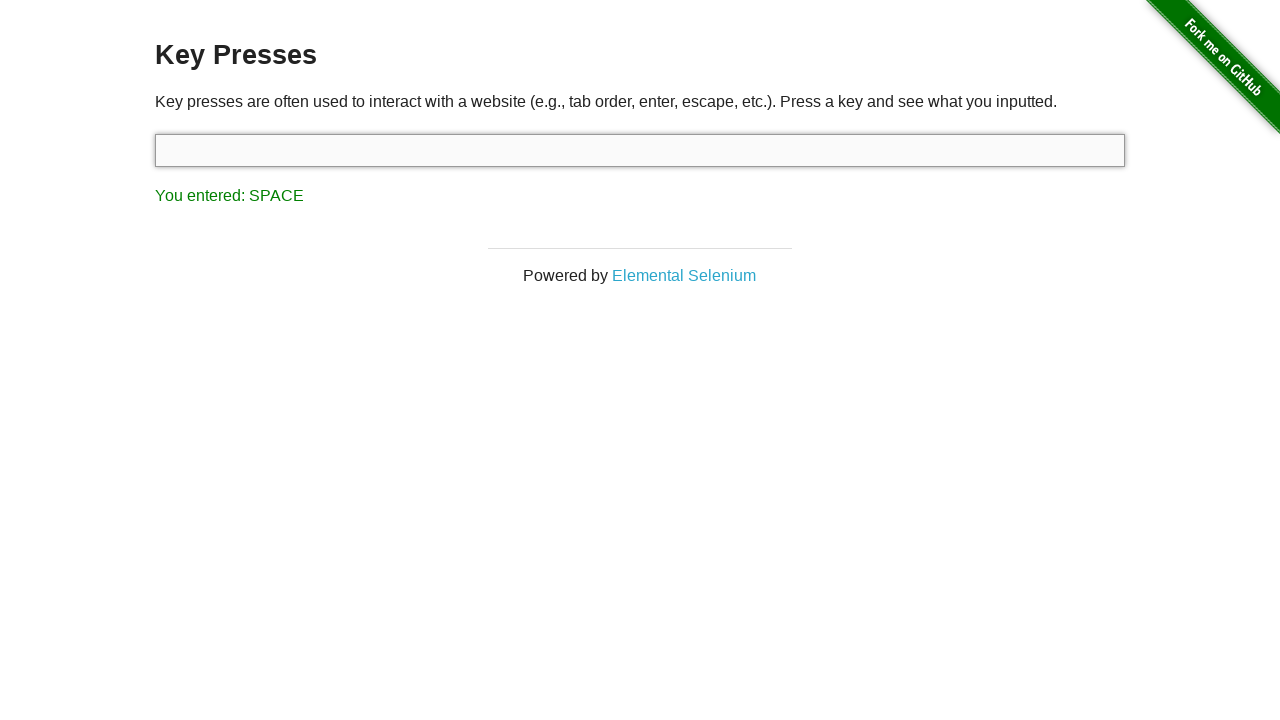

Verified result text matches expected output 'You entered: SPACE'
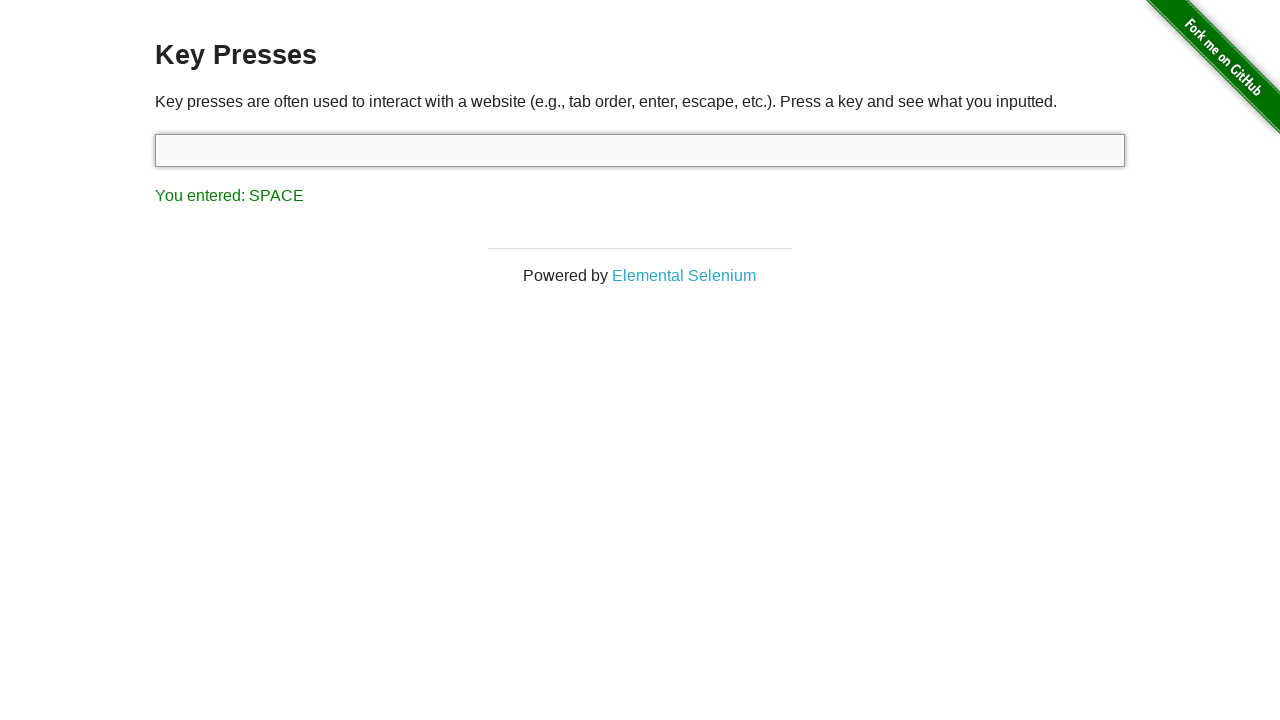

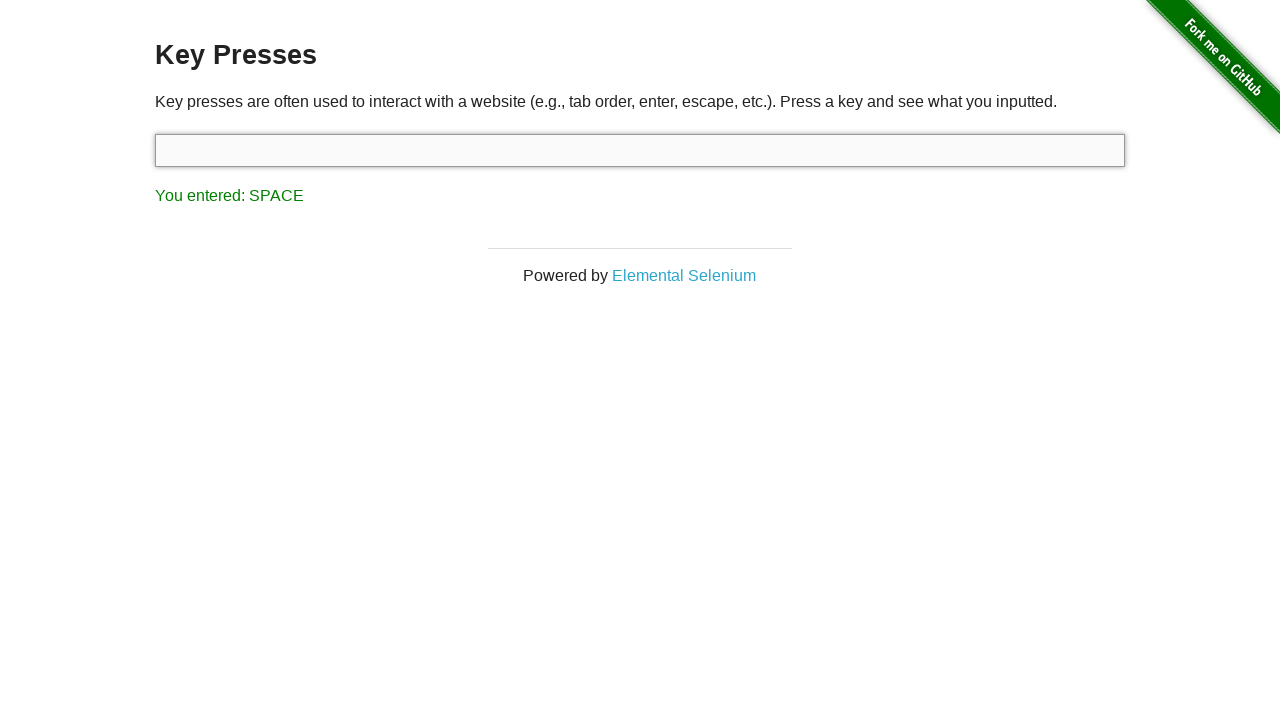